Tests that the text input field is cleared after adding a todo item

Starting URL: https://demo.playwright.dev/todomvc

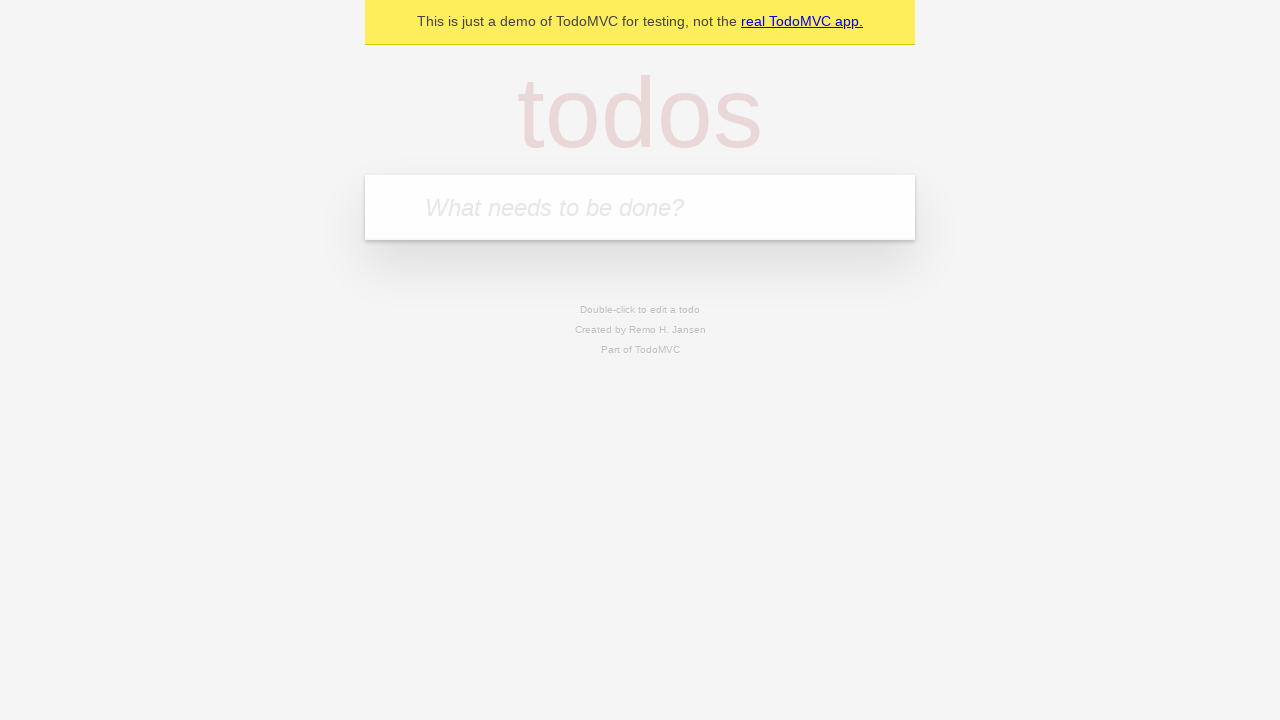

Located the todo input field with placeholder 'What needs to be done?'
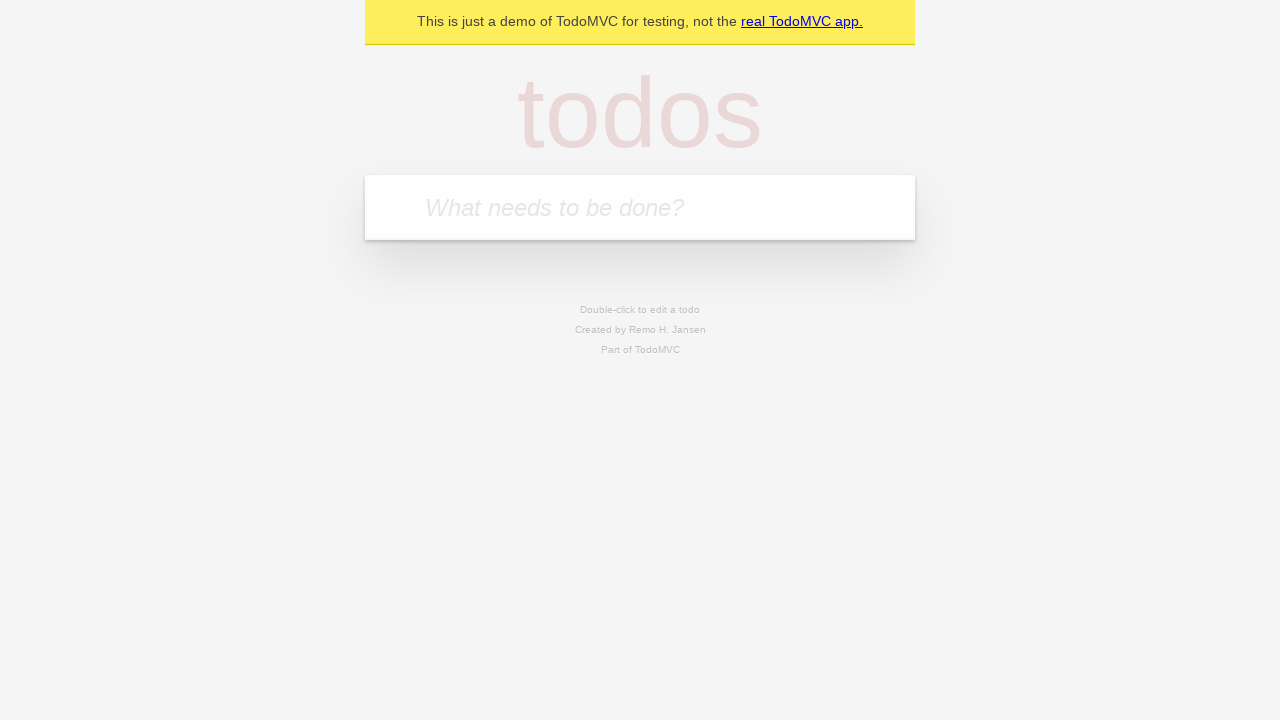

Filled the todo input field with 'buy some cheese' on internal:attr=[placeholder="What needs to be done?"i]
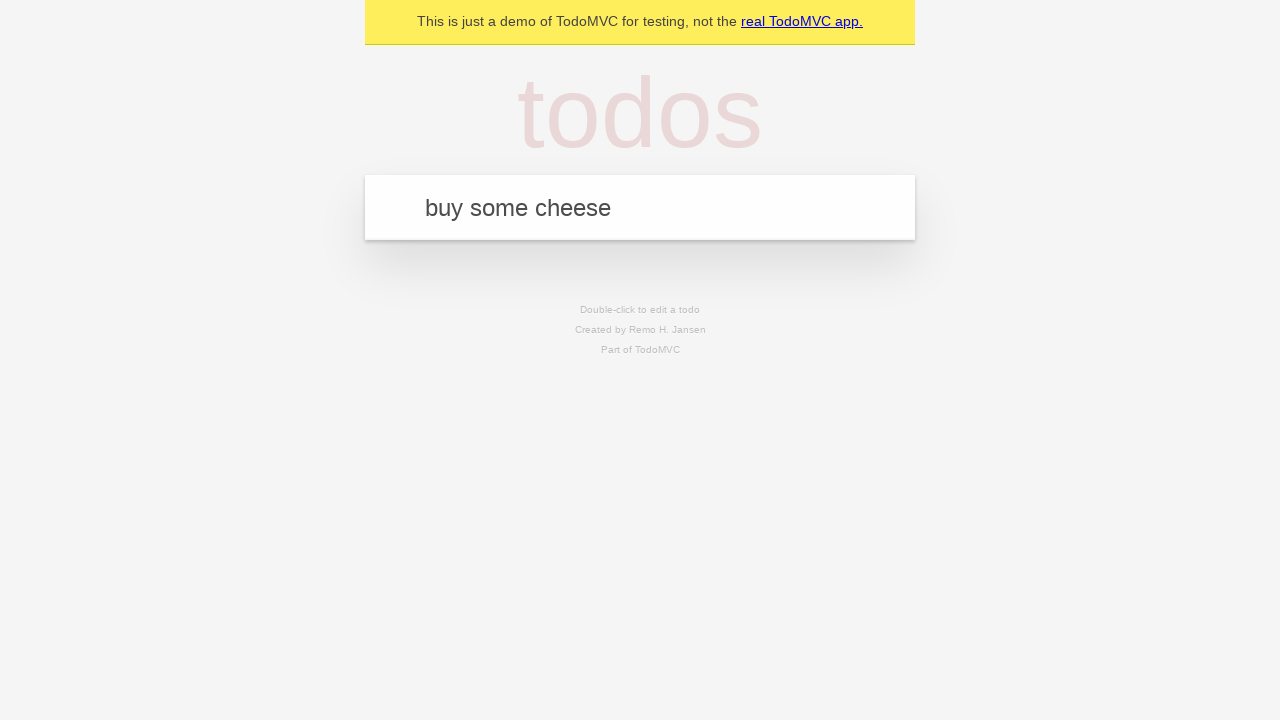

Pressed Enter to add the todo item on internal:attr=[placeholder="What needs to be done?"i]
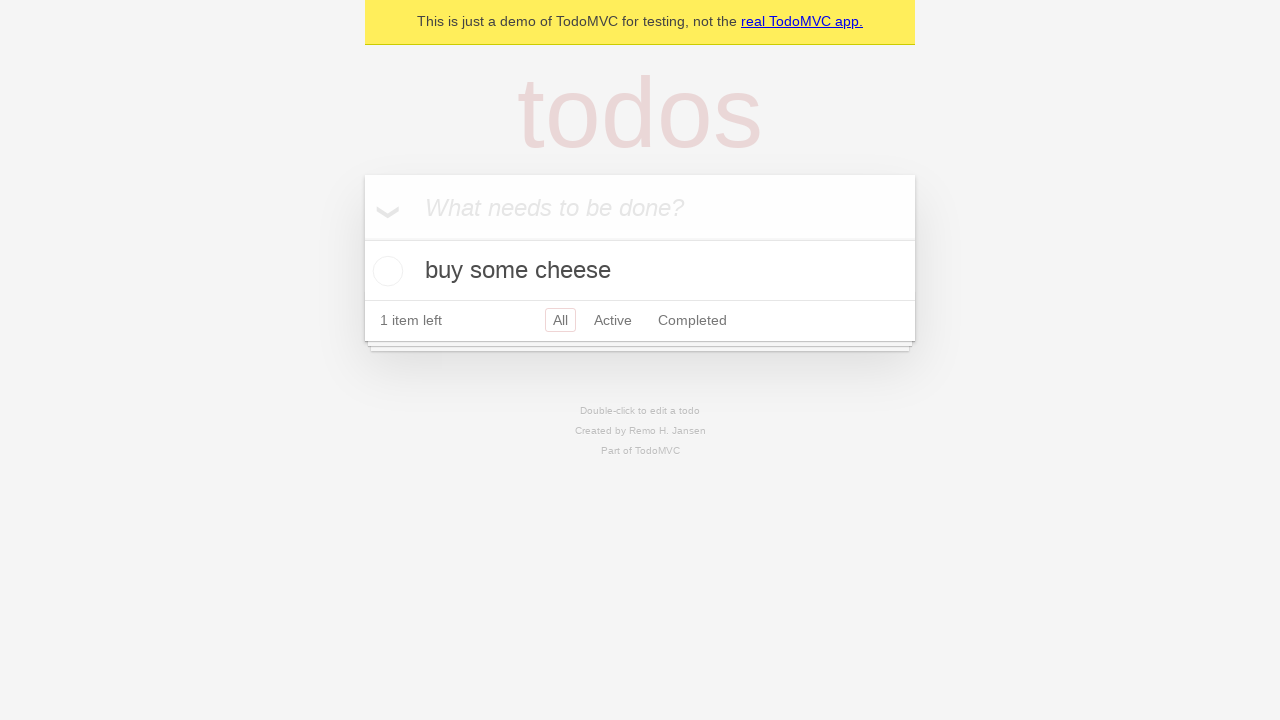

Todo item appeared in the list
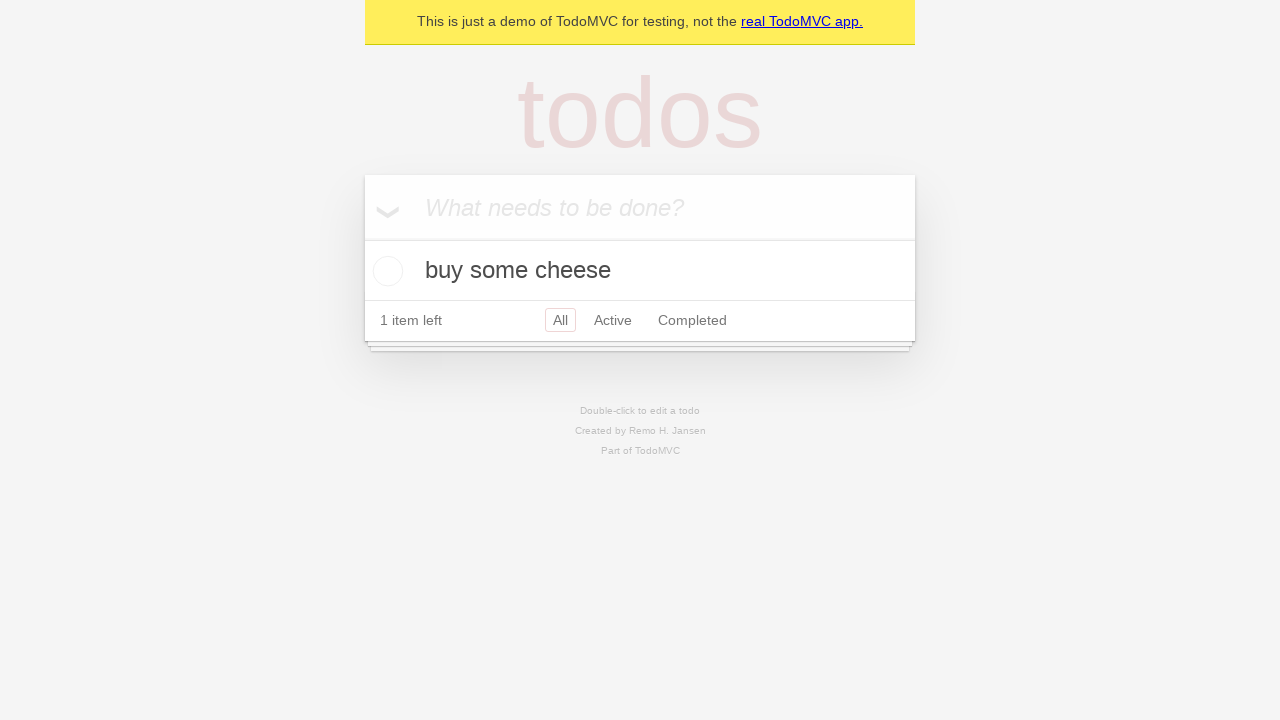

Verified that the text input field was cleared after adding the todo item
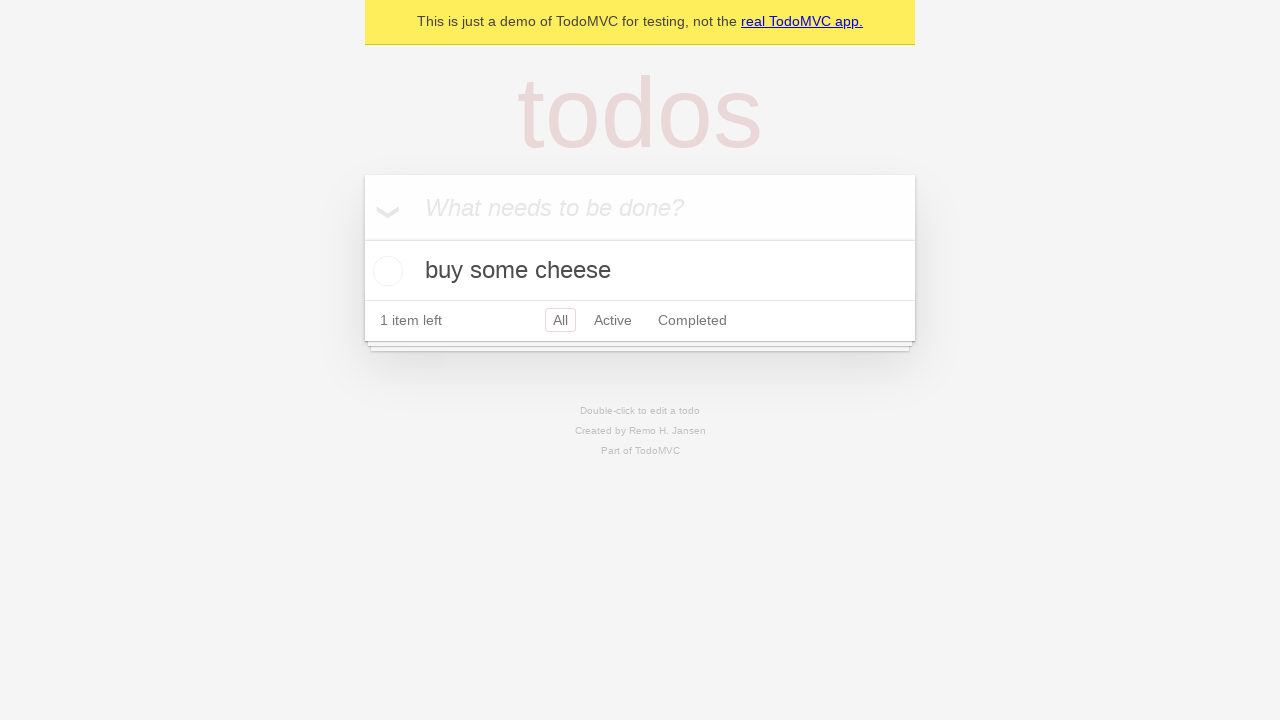

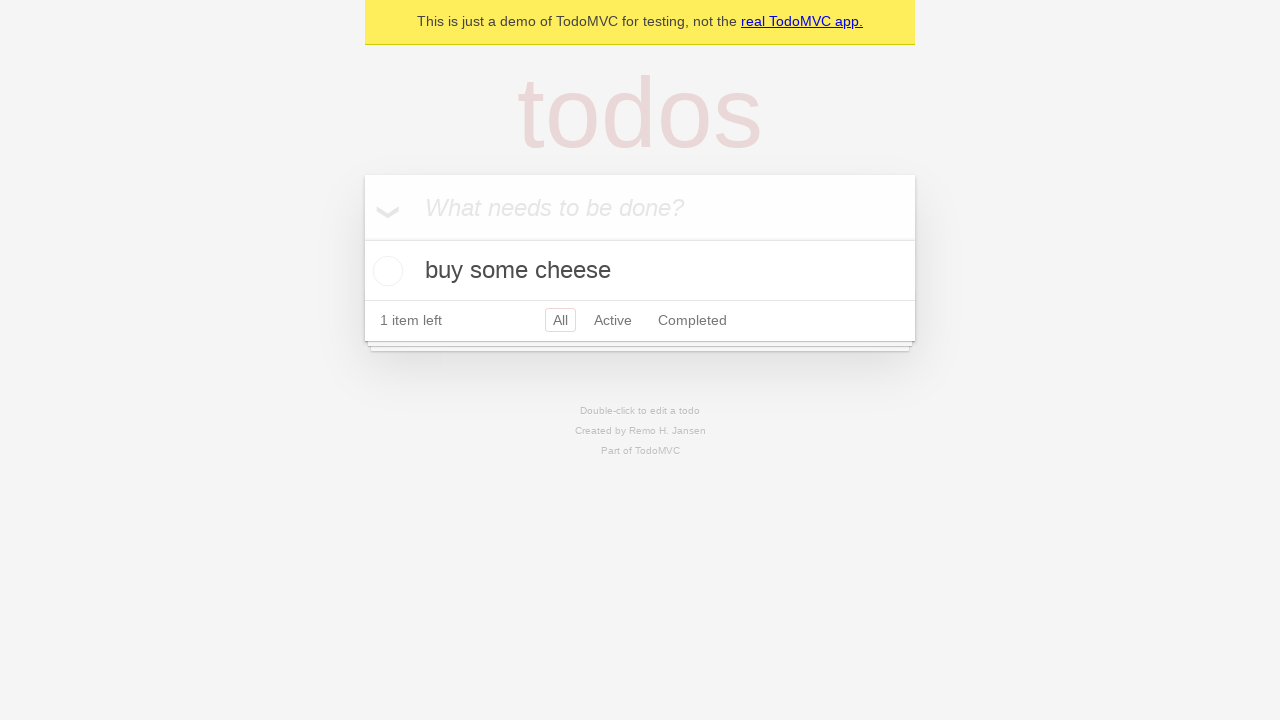